Navigates to MoneyControl financial website homepage and waits for page to load

Starting URL: https://www.moneycontrol.com/

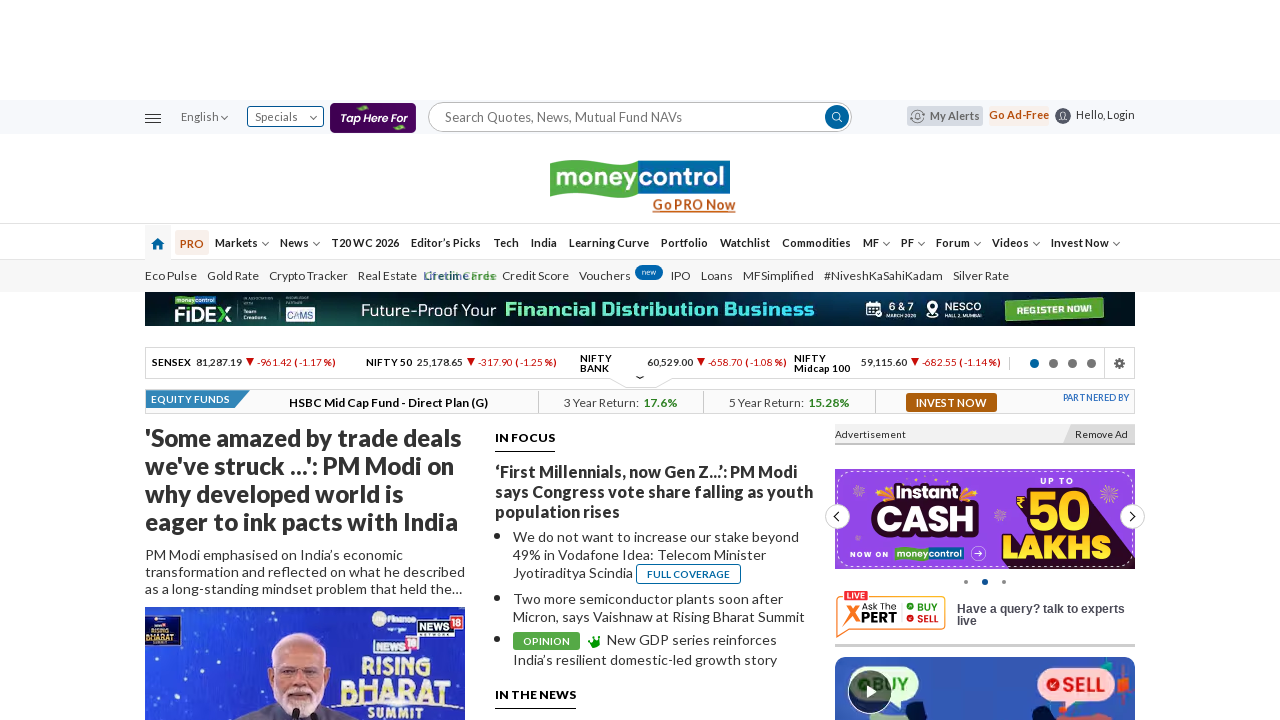

Page DOM content loaded
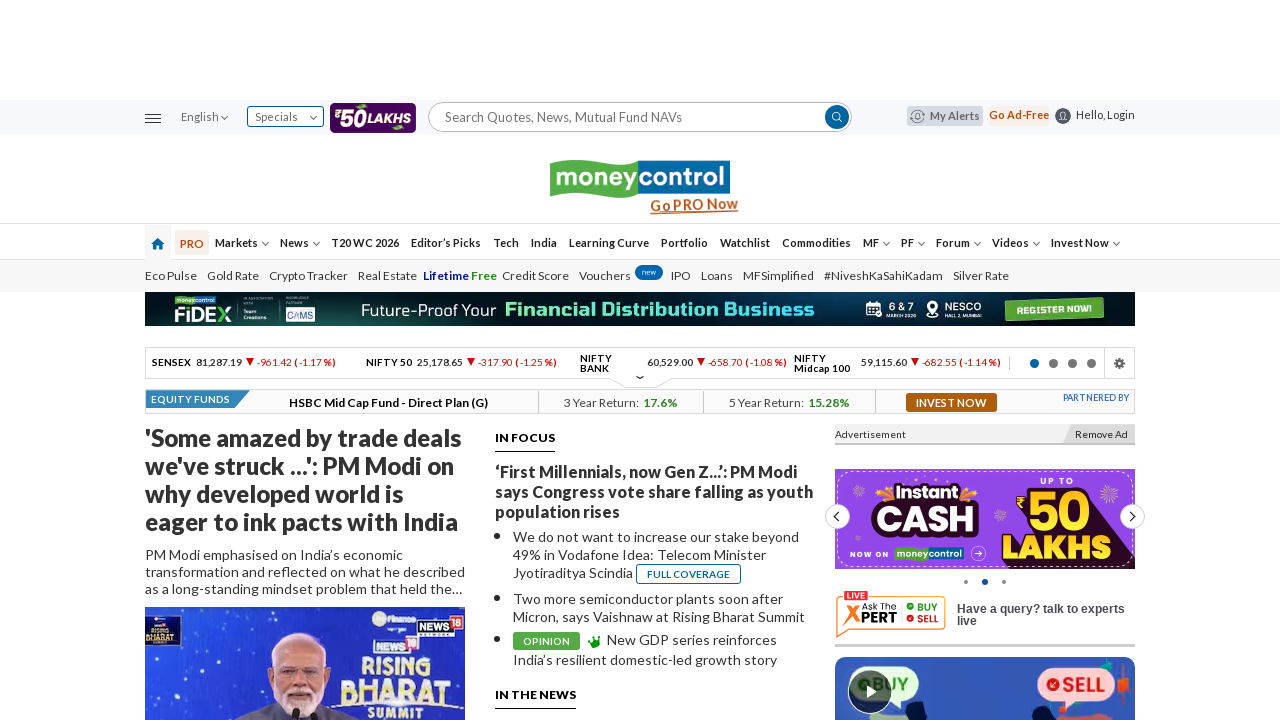

Body element is present - MoneyControl homepage loaded successfully
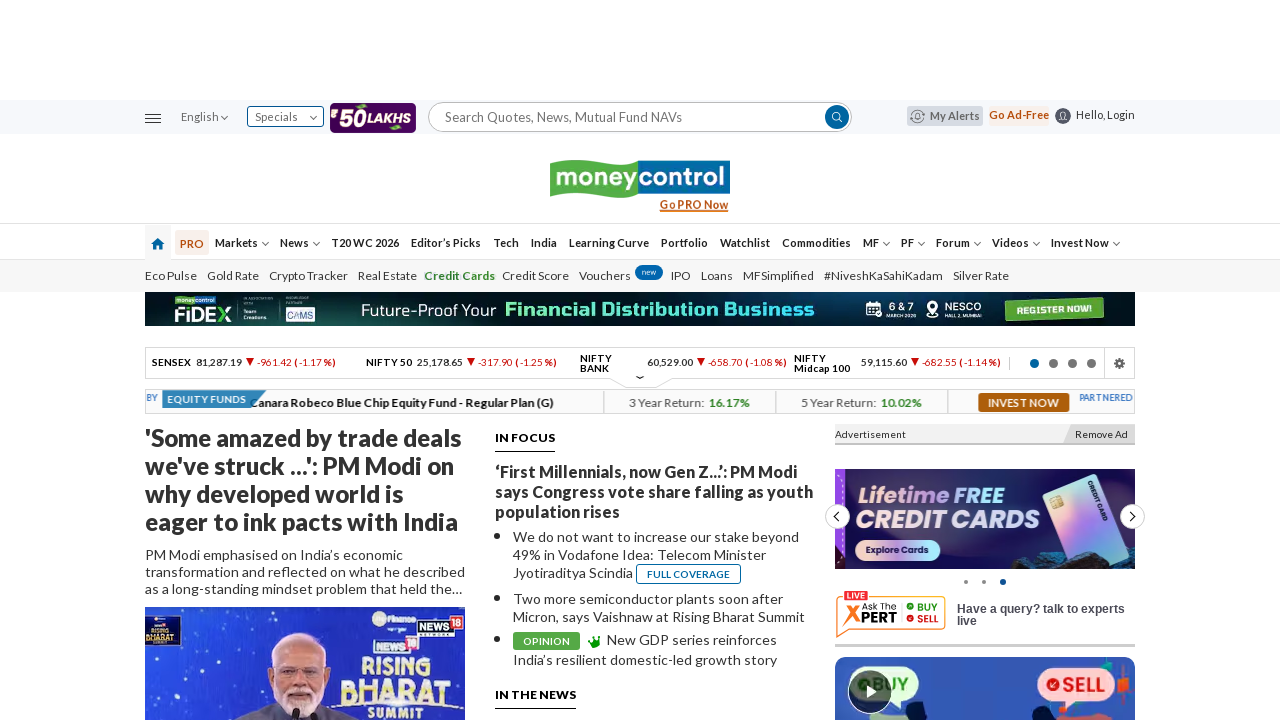

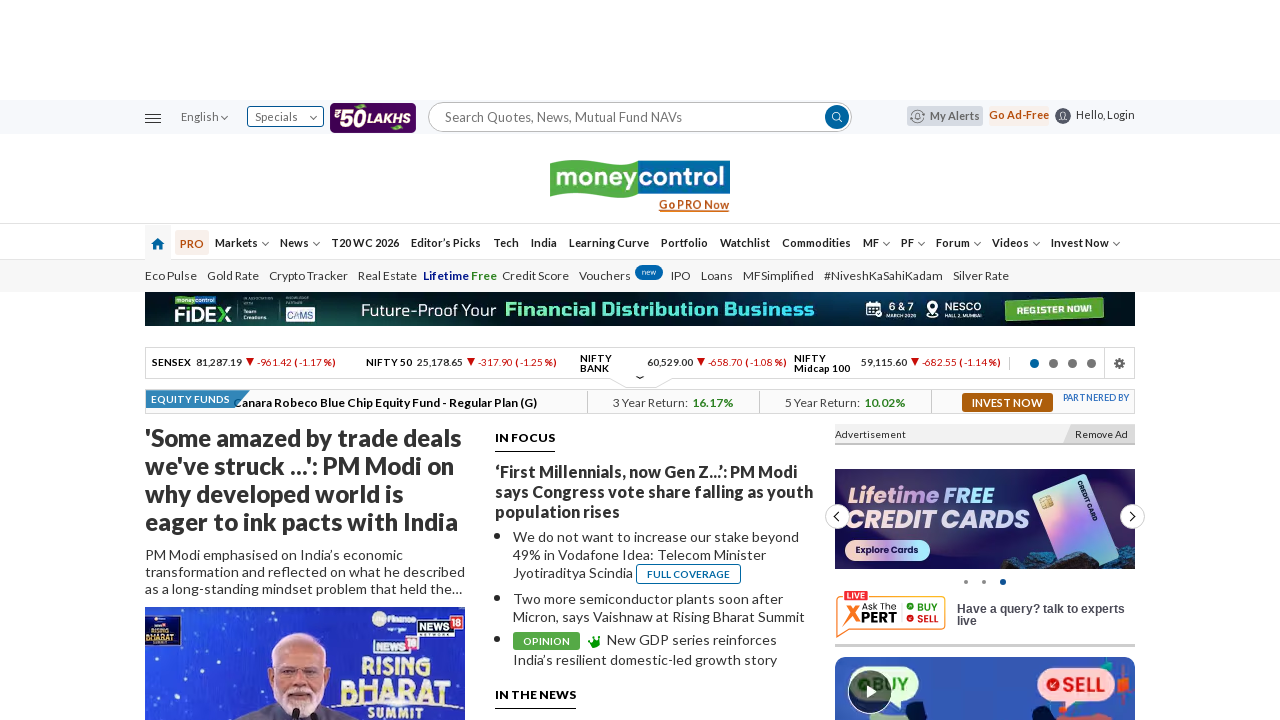